Tests scrolling to an element using JavaScript scrollIntoView before filling the form field

Starting URL: http://formy-project.herokuapp.com/scroll

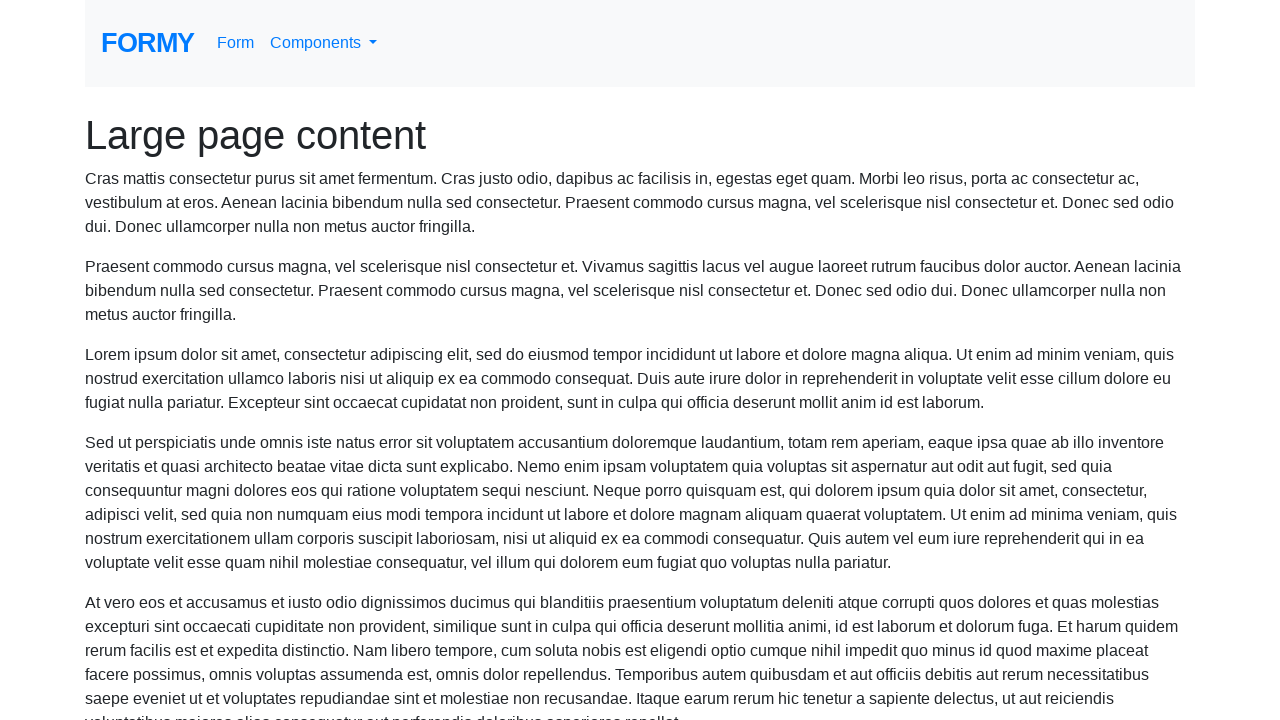

Scrolled to name field using JavaScript scrollIntoView
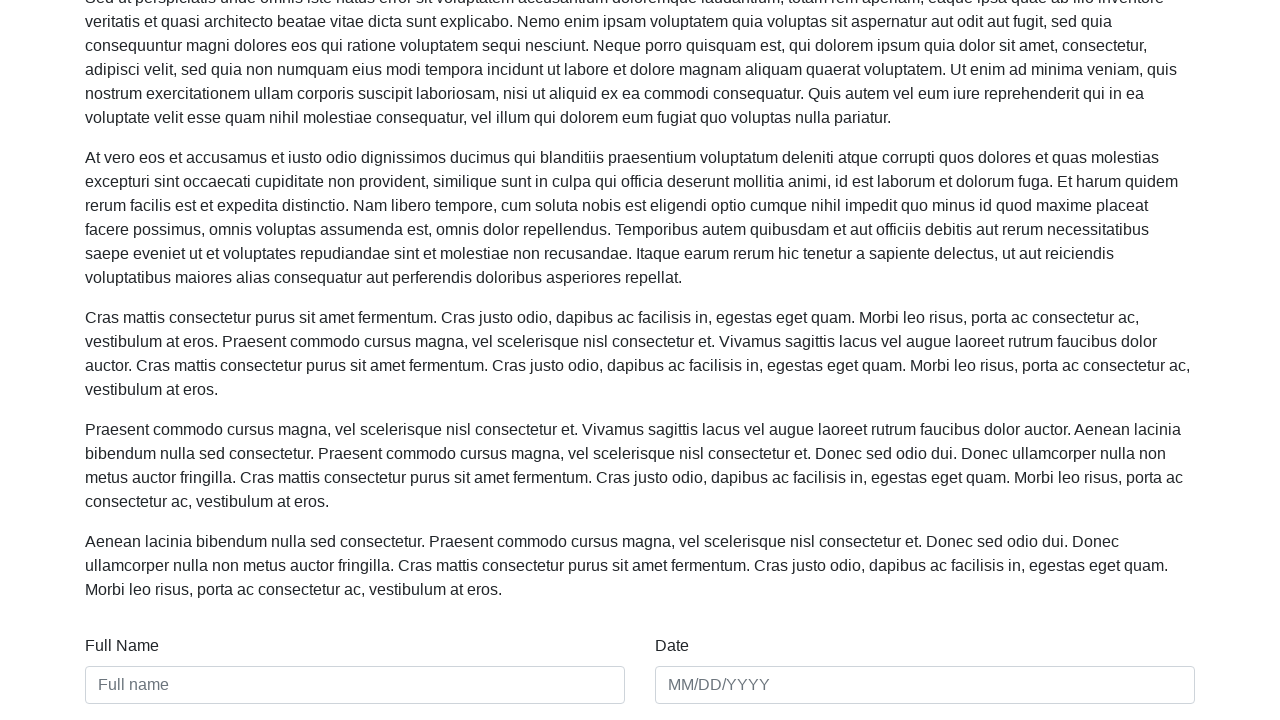

Filled name field with 'Janesh Kodikara' on #name
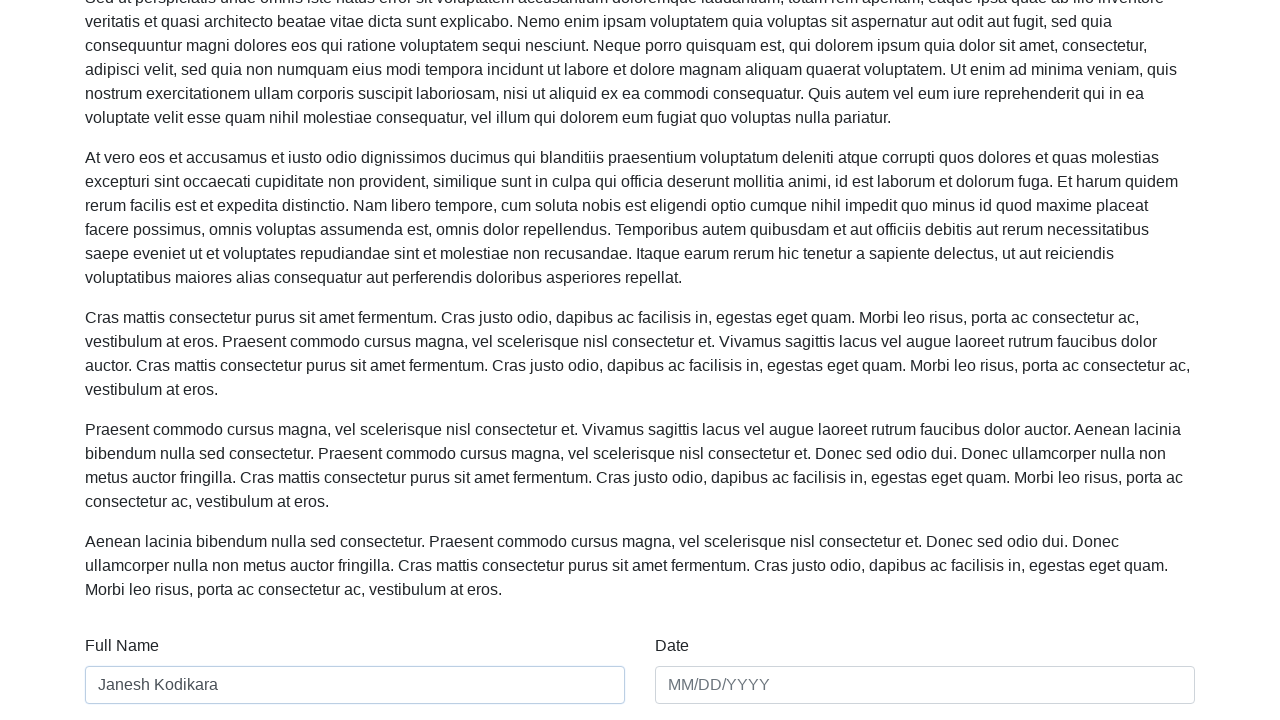

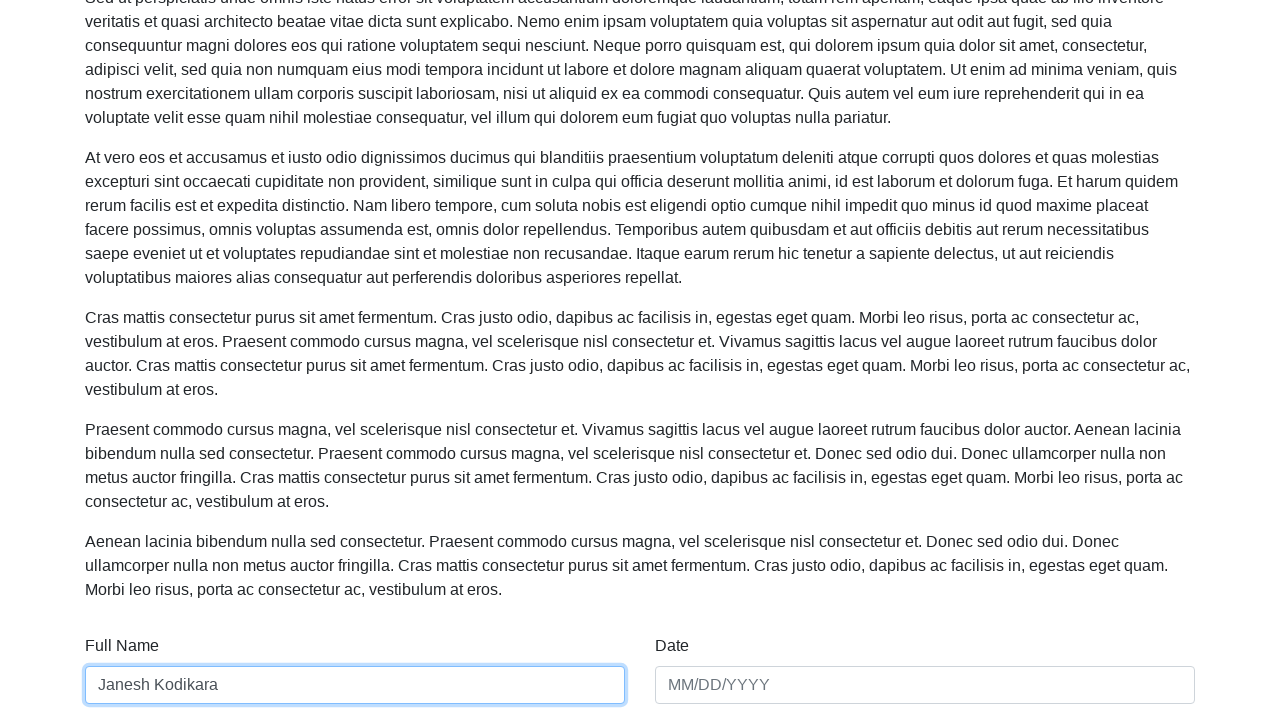